Navigates to Flipkart homepage and waits for the page to load. The original script takes a screenshot, but since we're focusing on browser automation, we verify the page loads successfully.

Starting URL: https://www.flipkart.com/

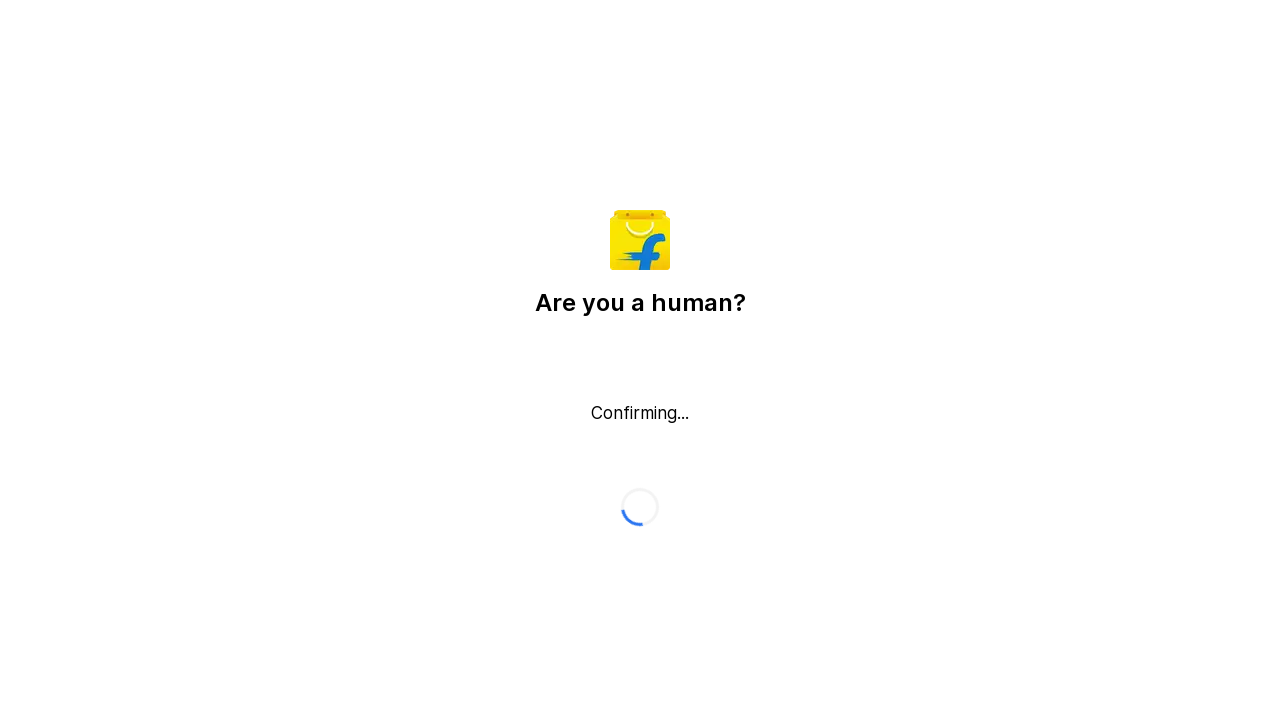

Waited for page to reach networkidle state - Flipkart homepage fully loaded
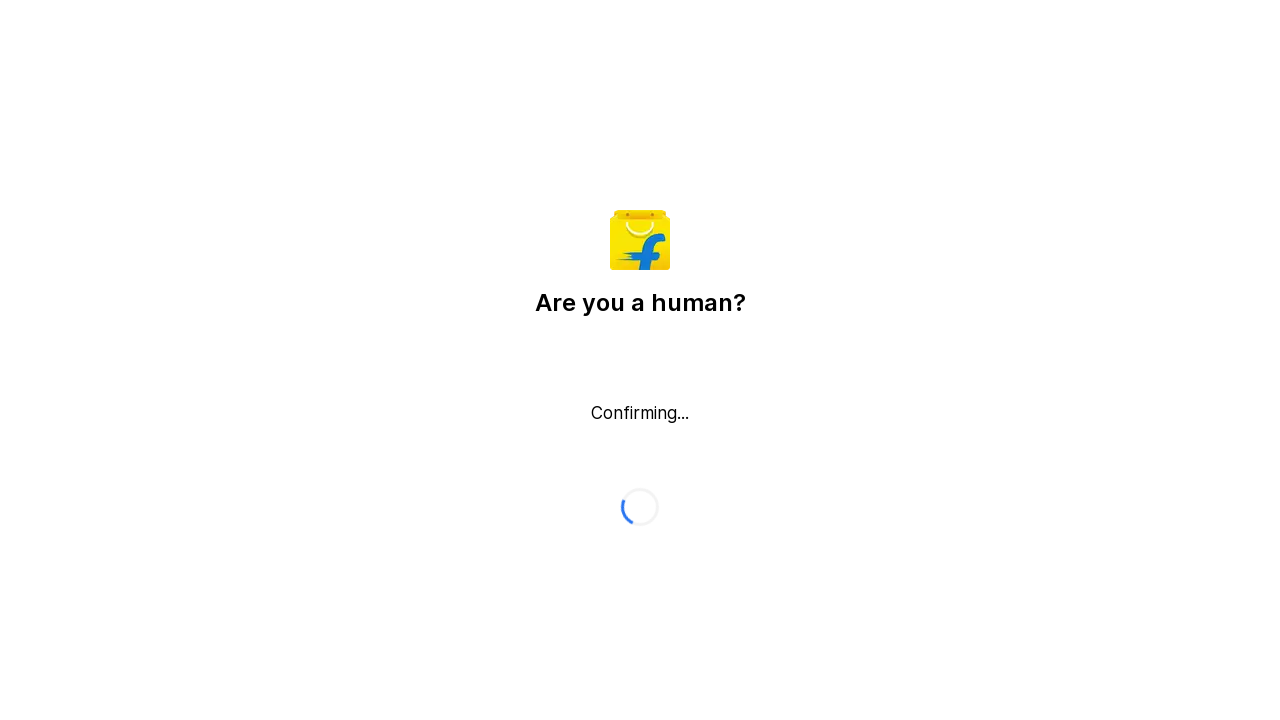

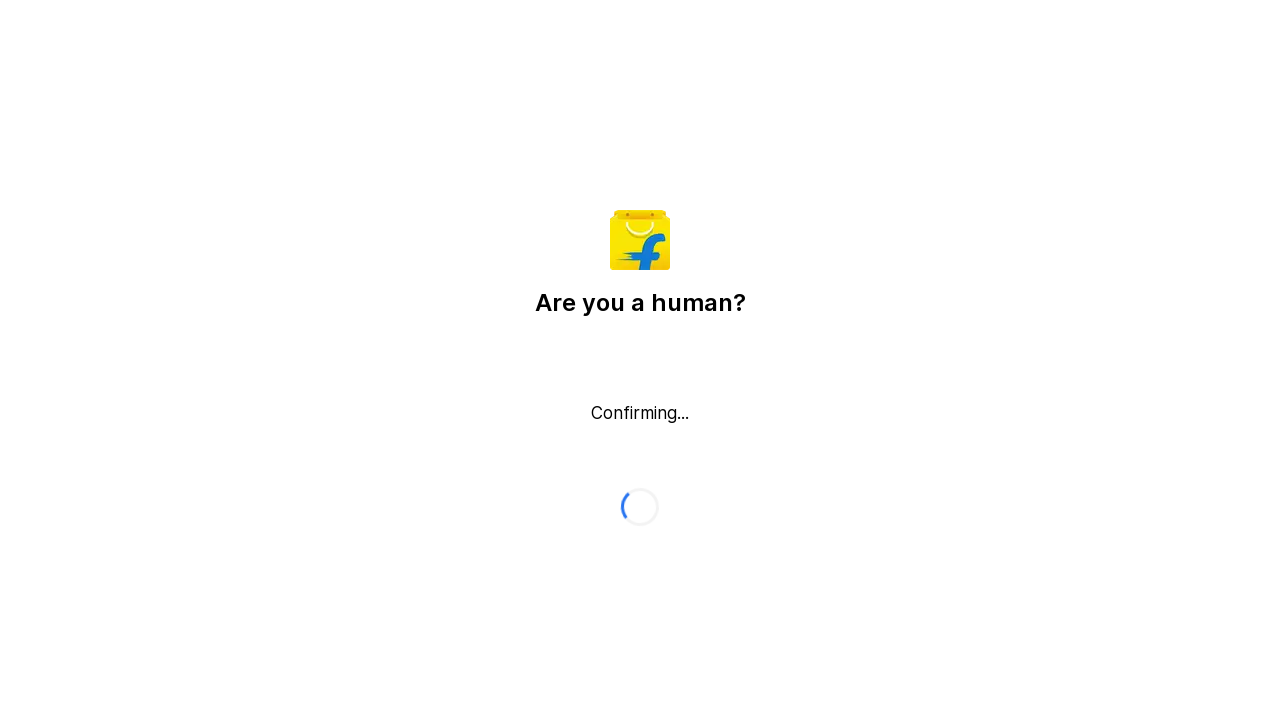